Tests a signup form by filling in first name, last name, and email fields, then clicking the sign up button to submit the form.

Starting URL: https://secure-retreat-92358.herokuapp.com/

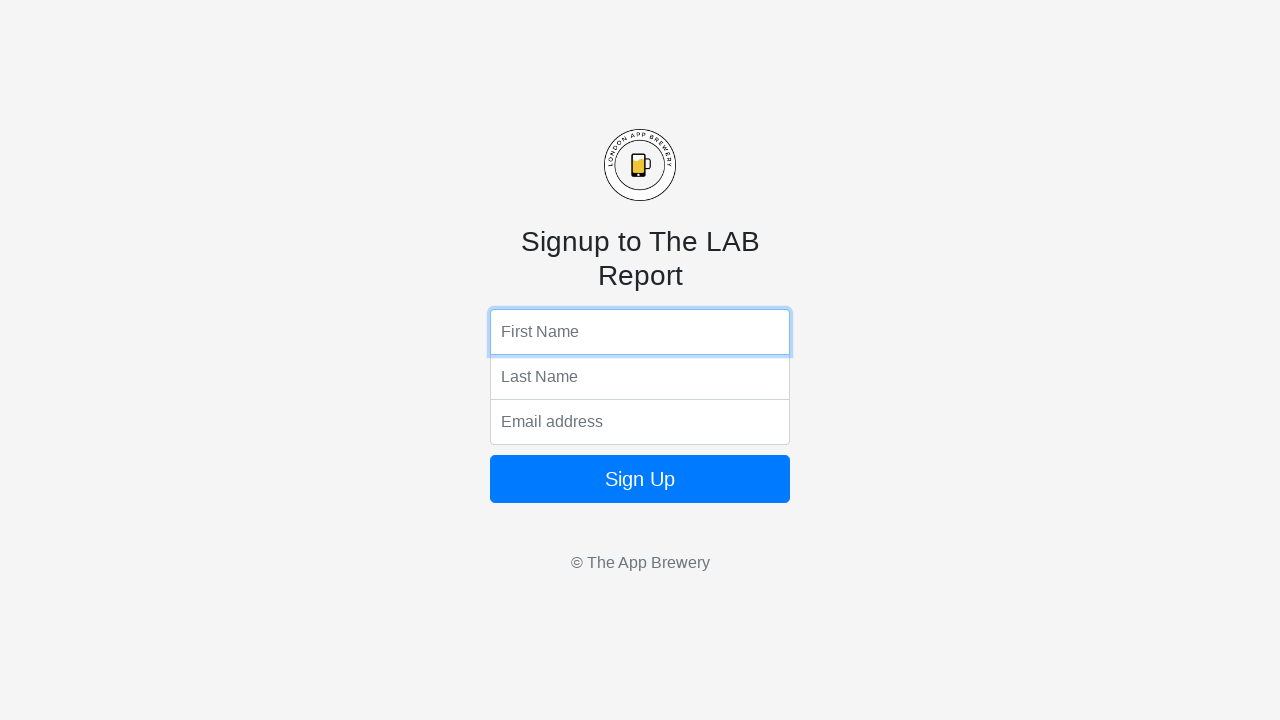

Filled first name field with 'Marcus' on input[name='fName']
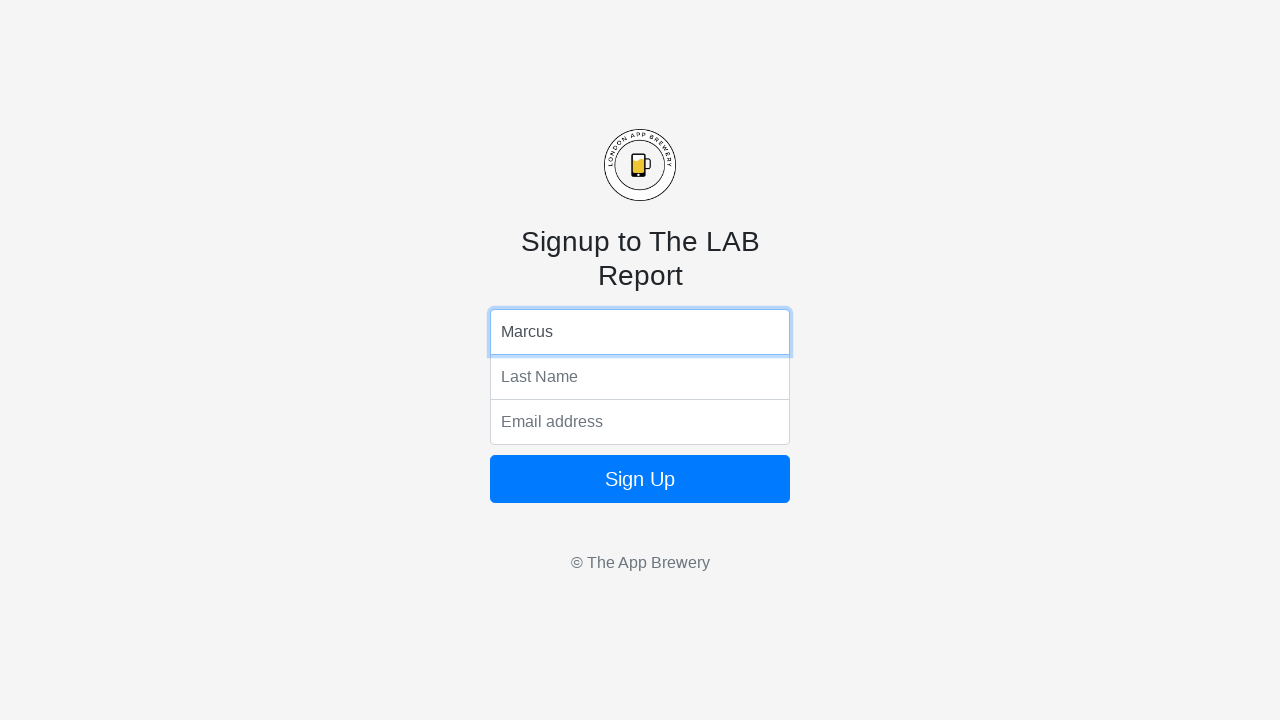

Filled last name field with 'Thompson' on input[name='lName']
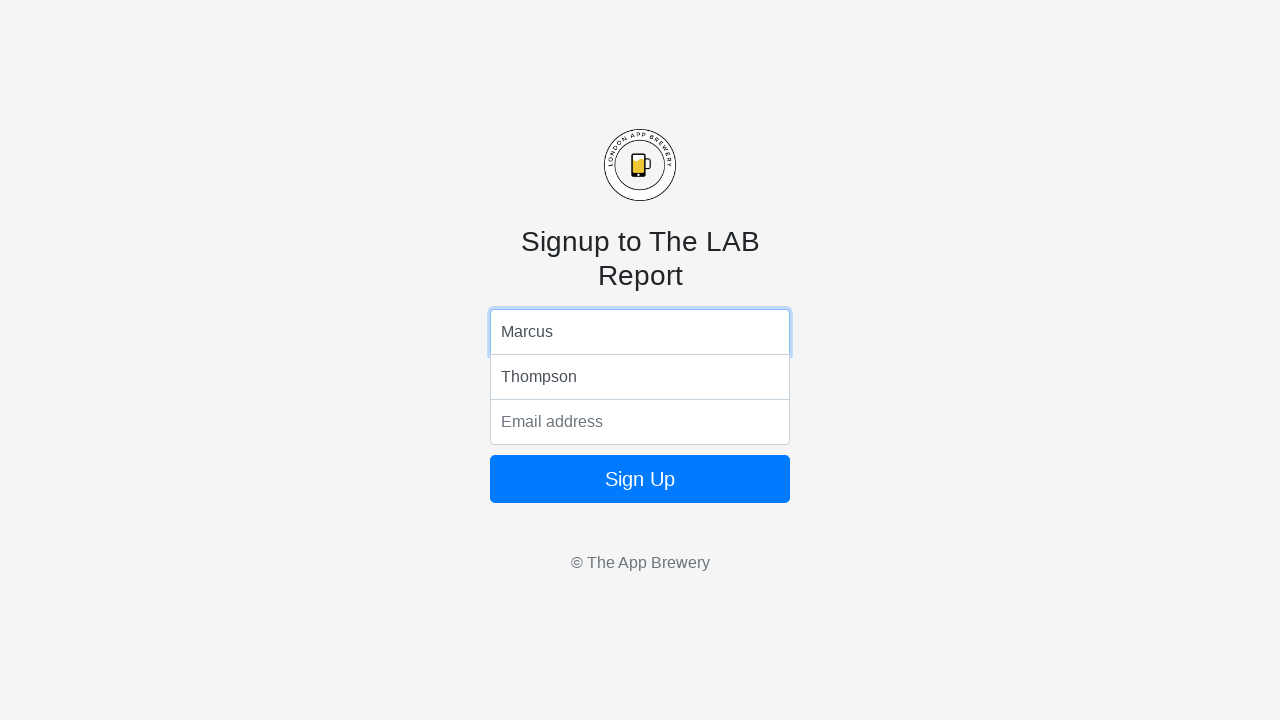

Filled email field with 'marcus.thompson@example.com' on input[name='email']
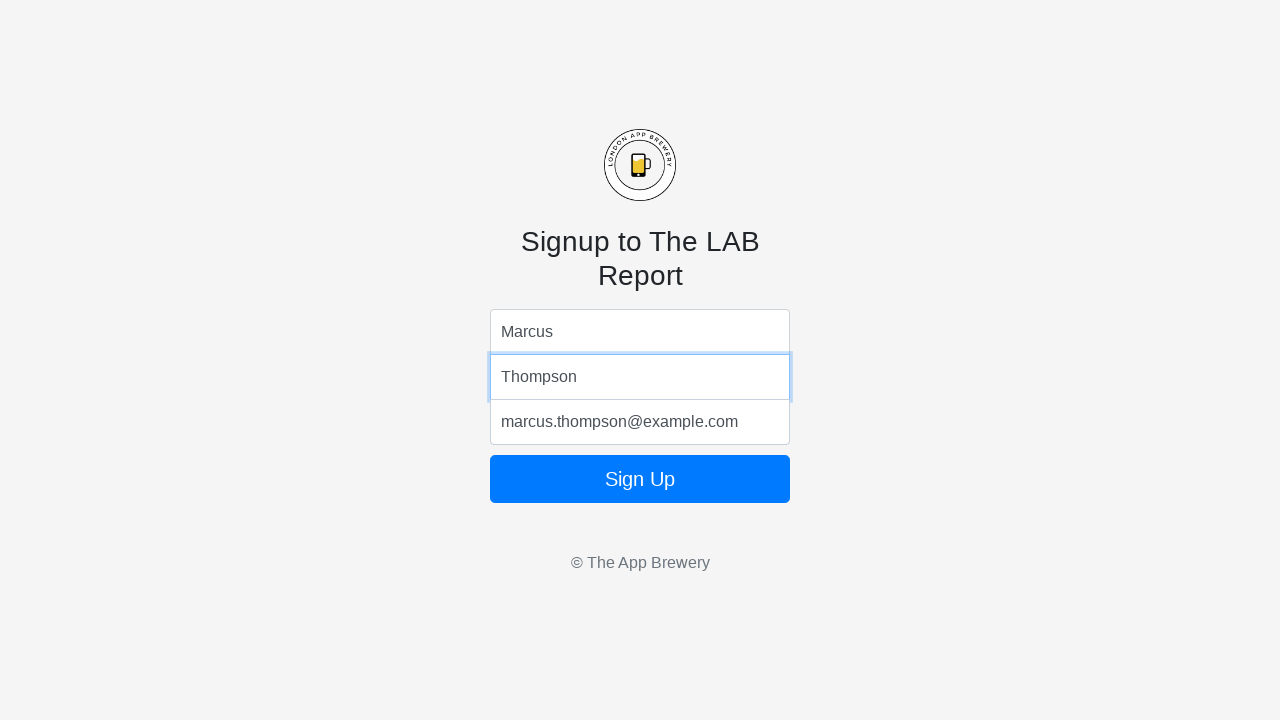

Clicked sign up button to submit the form at (640, 479) on form button
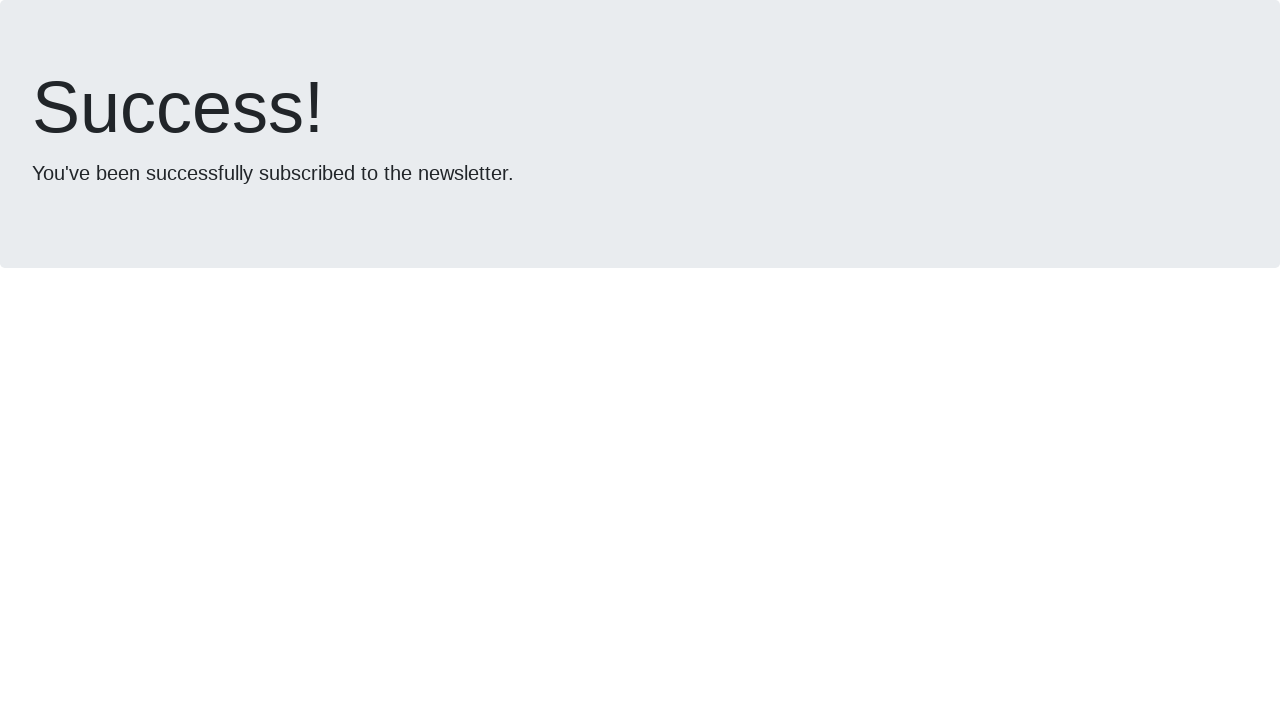

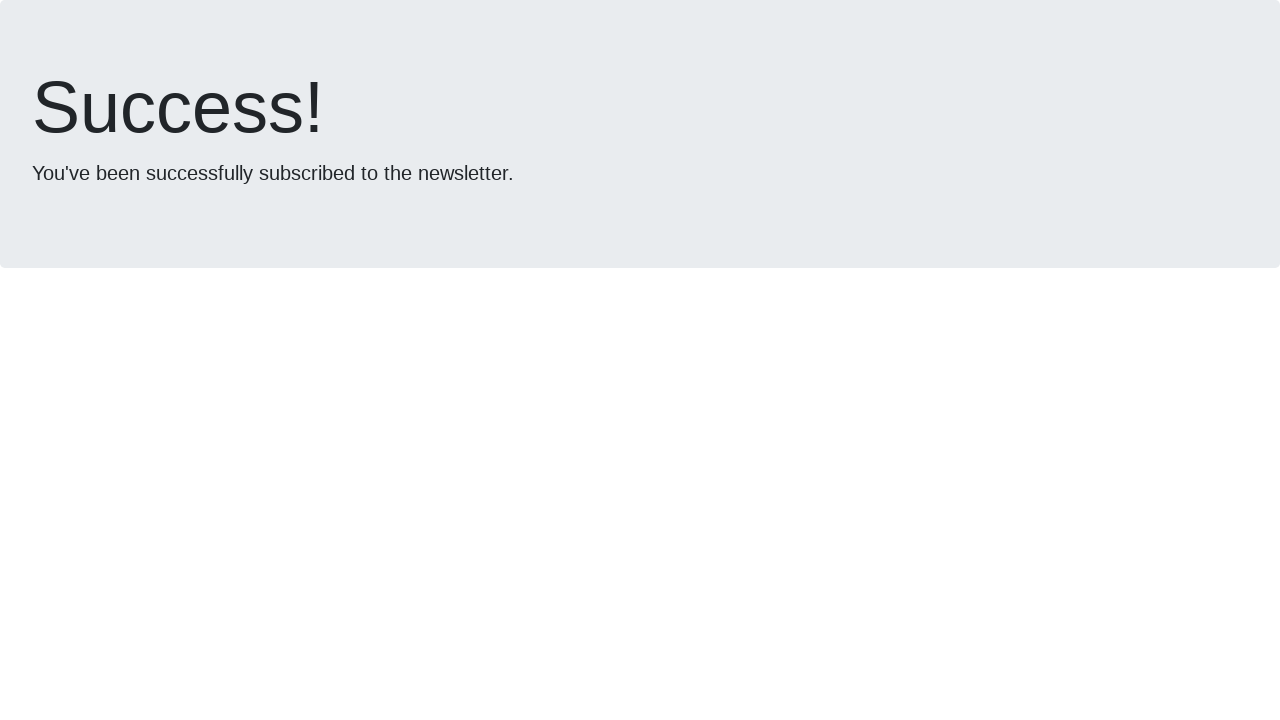